Tests search functionality by typing different vegetables in the search box and clearing it

Starting URL: https://rahulshettyacademy.com/seleniumPractise/#/

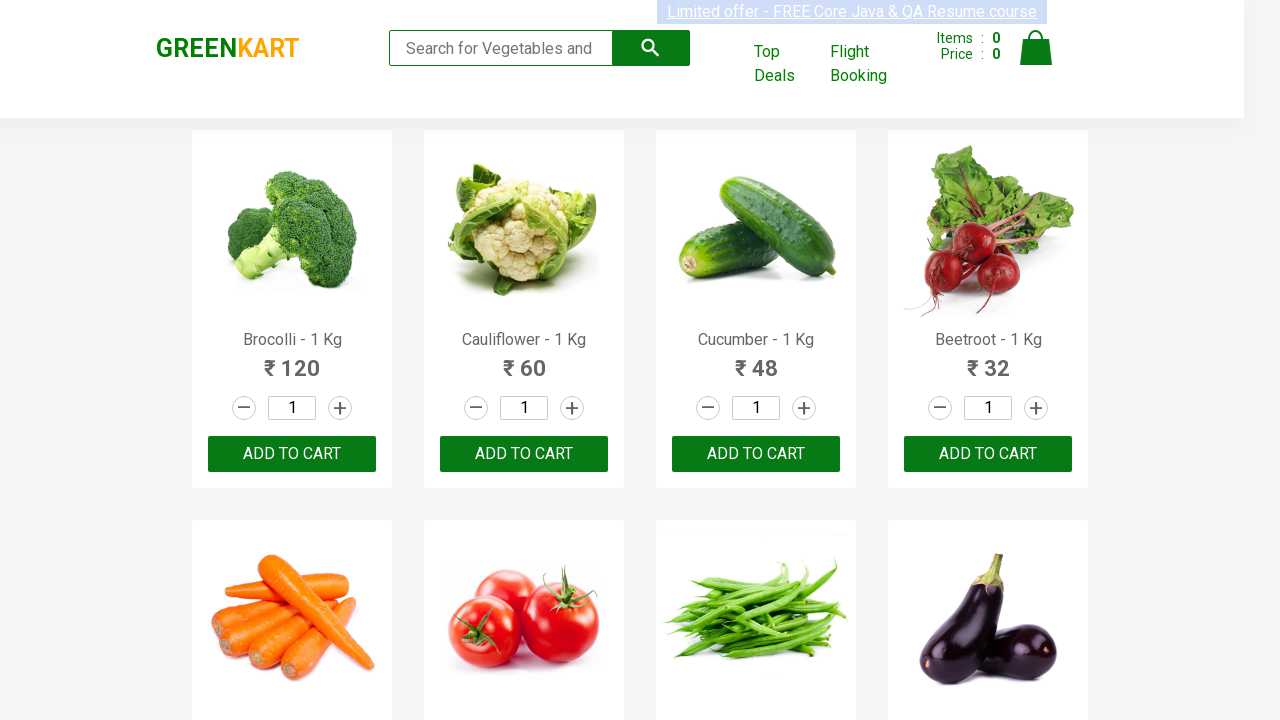

Filled search box with 'Brocolli' on .search-keyword
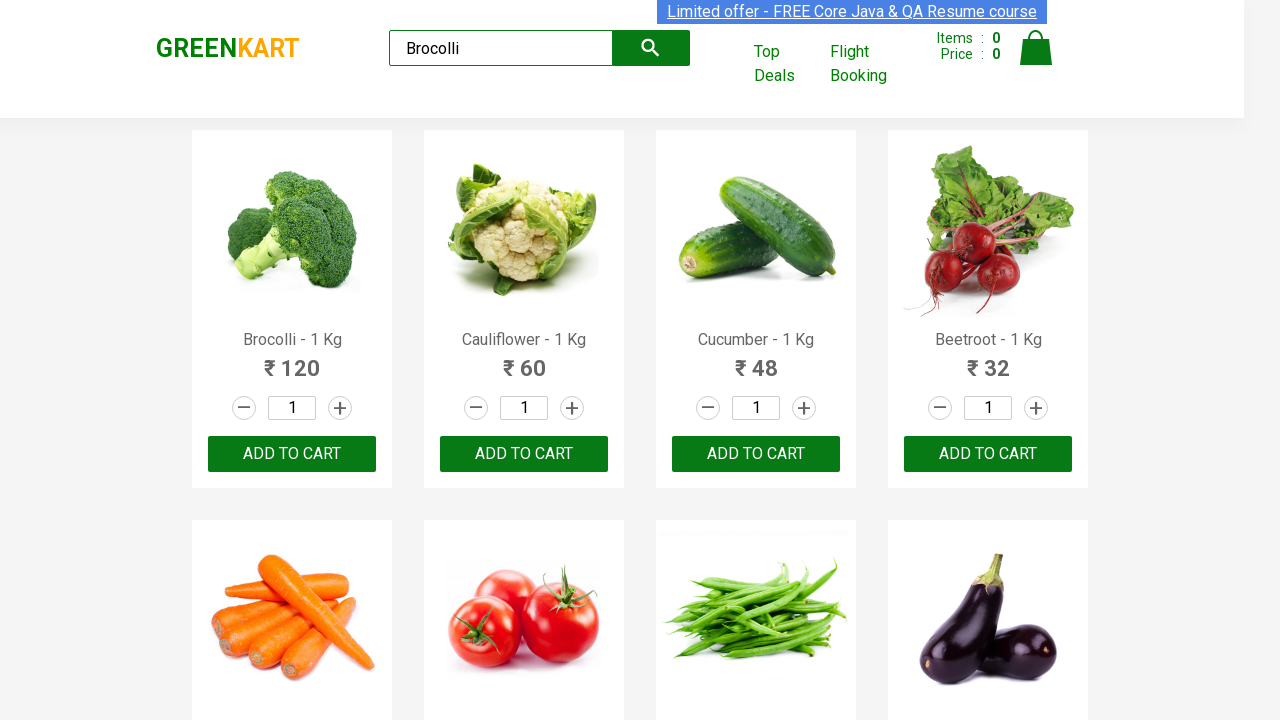

Waited 2 seconds for Brocolli search results
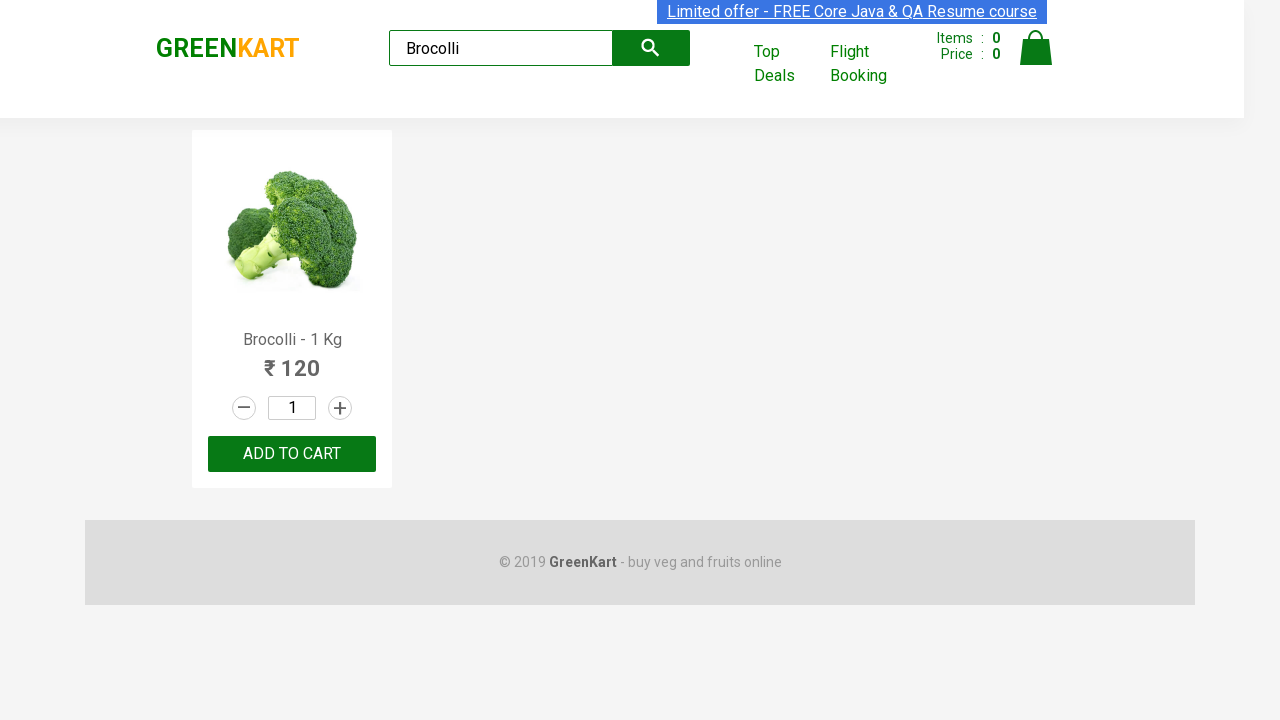

Cleared search box after Brocolli search on .search-keyword
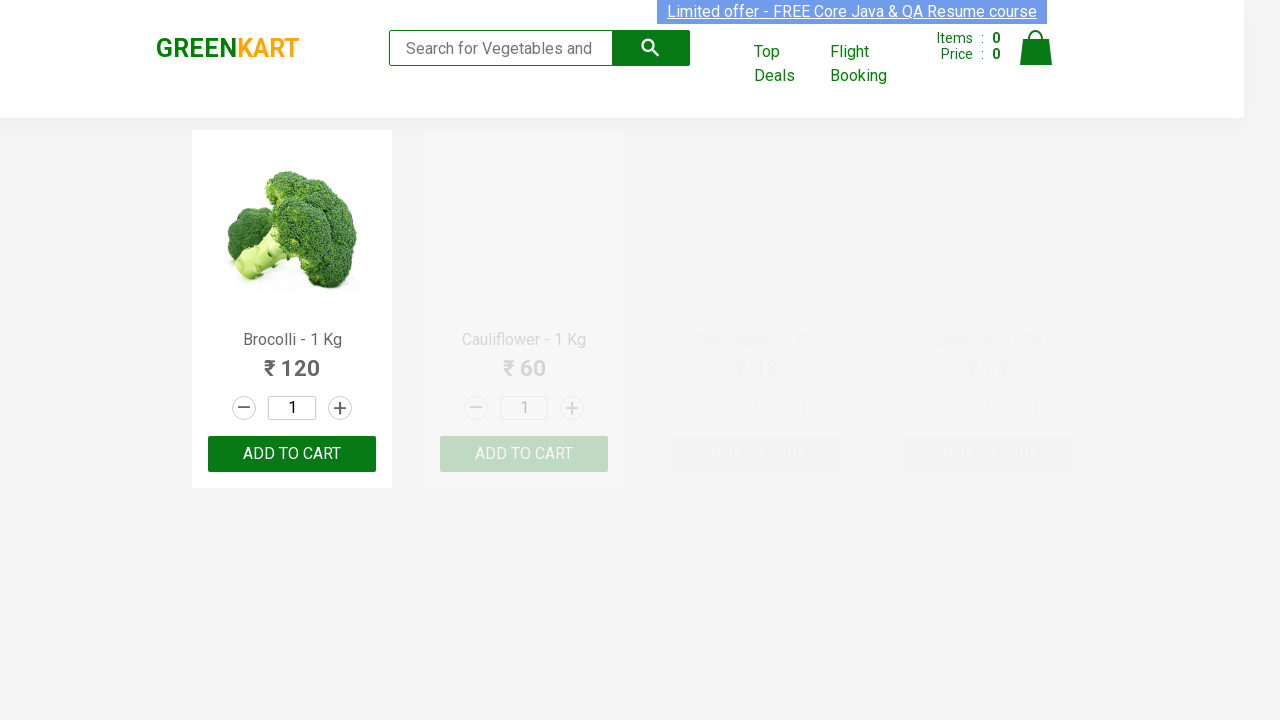

Filled search box with 'Cauliflower' on .search-keyword
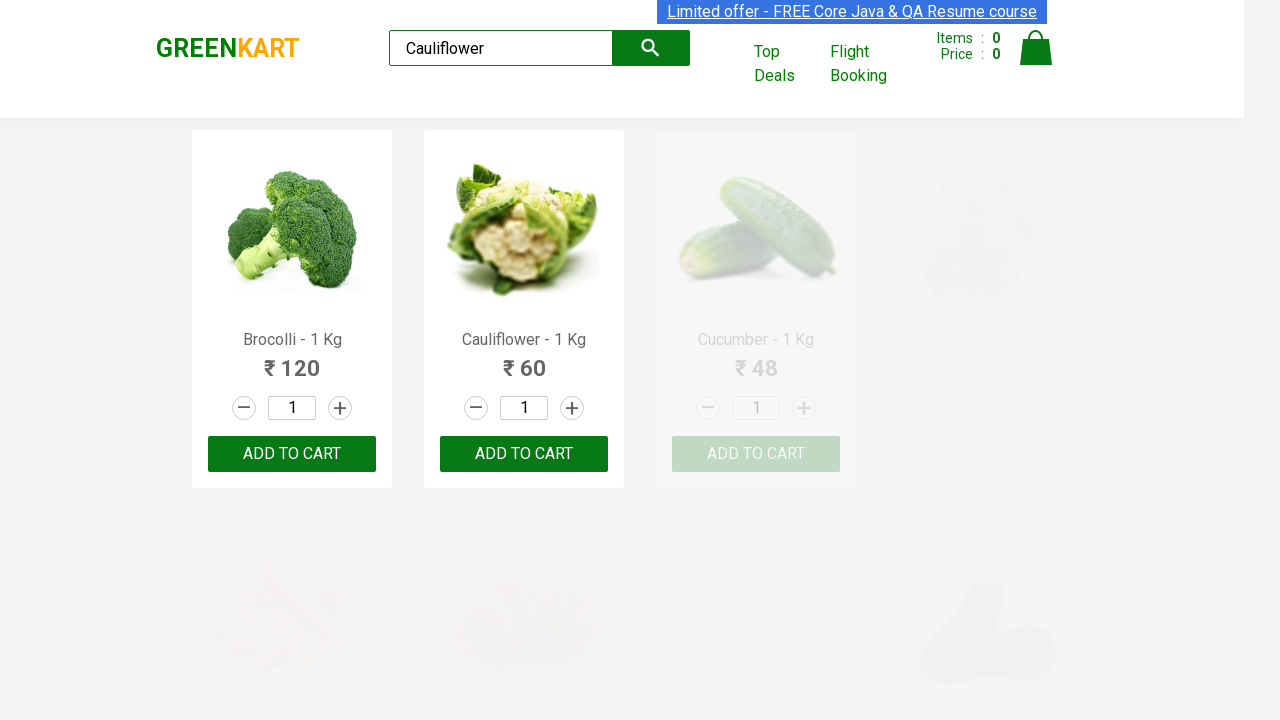

Waited 2 seconds for Cauliflower search results
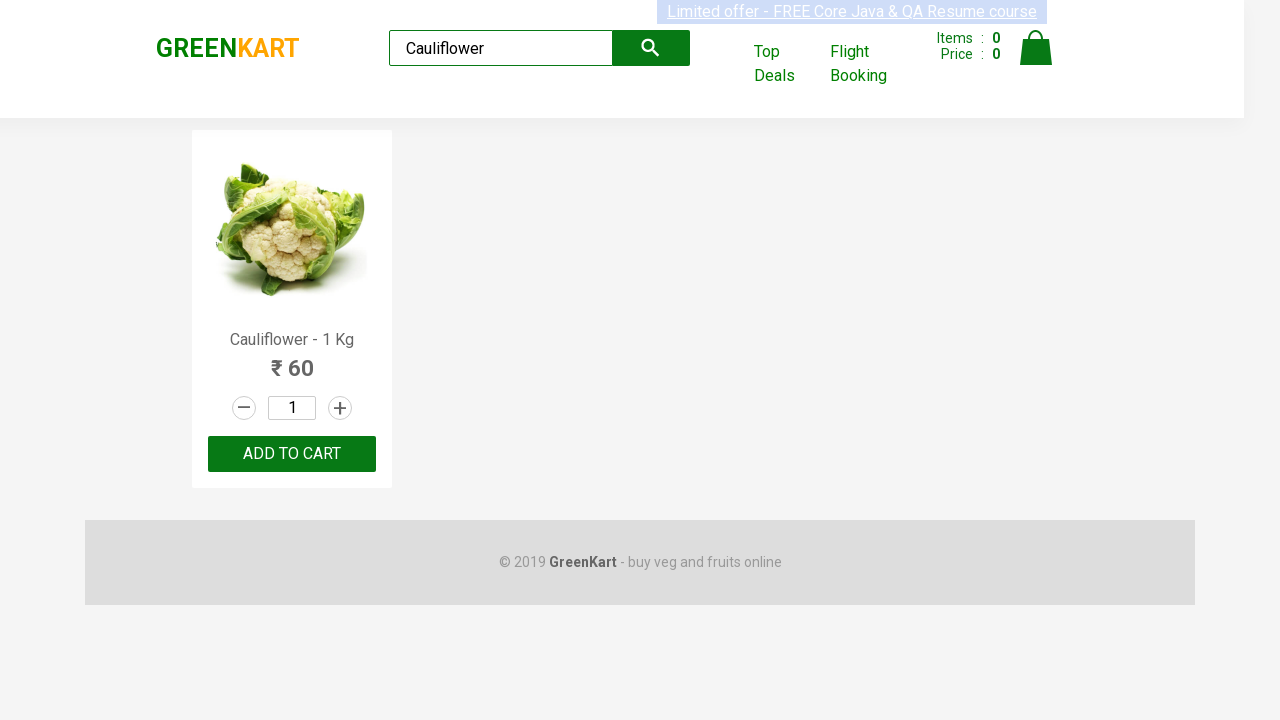

Cleared search box after Cauliflower search on .search-keyword
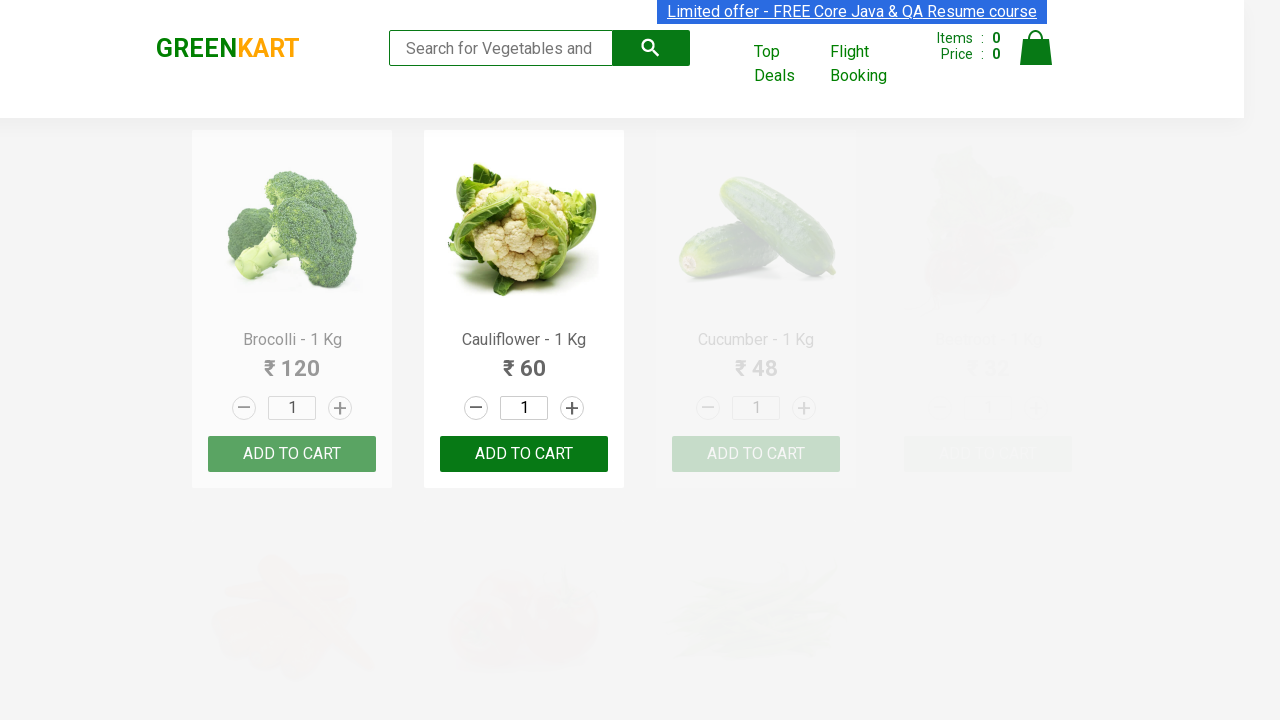

Filled search box with 'Beans' on .search-keyword
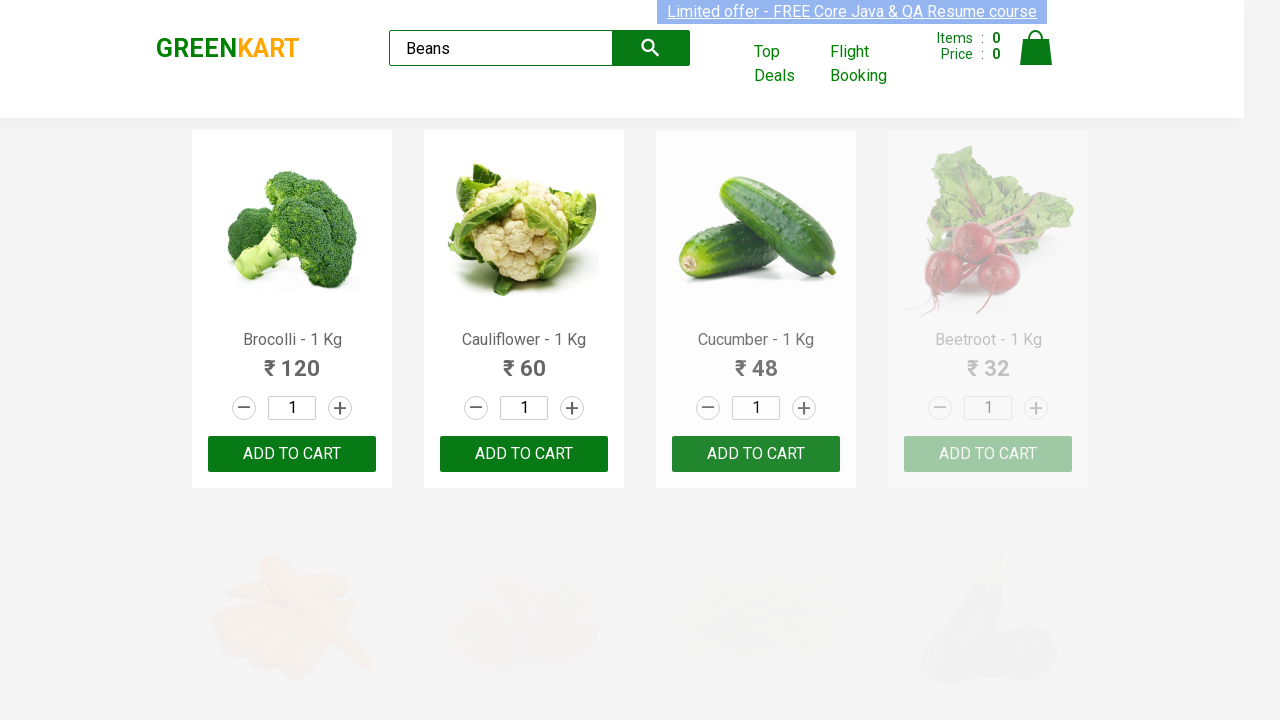

Waited 2 seconds for Beans search results
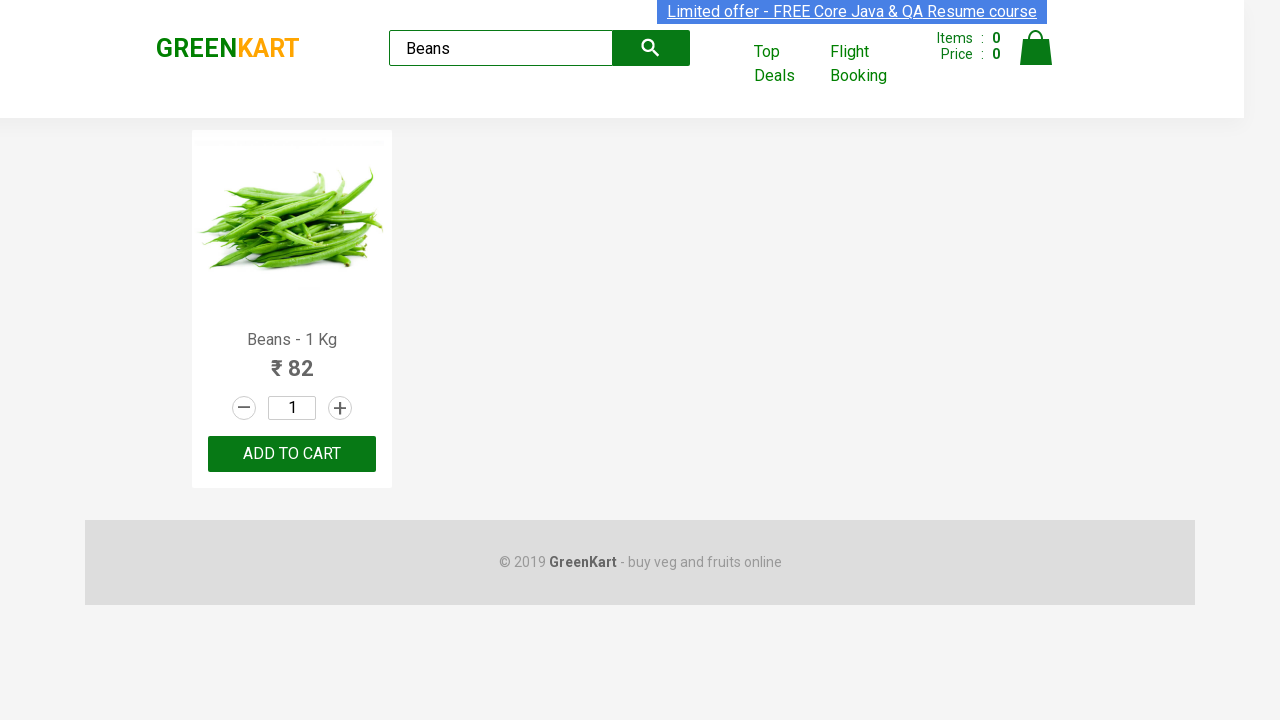

Cleared search box after Beans search on .search-keyword
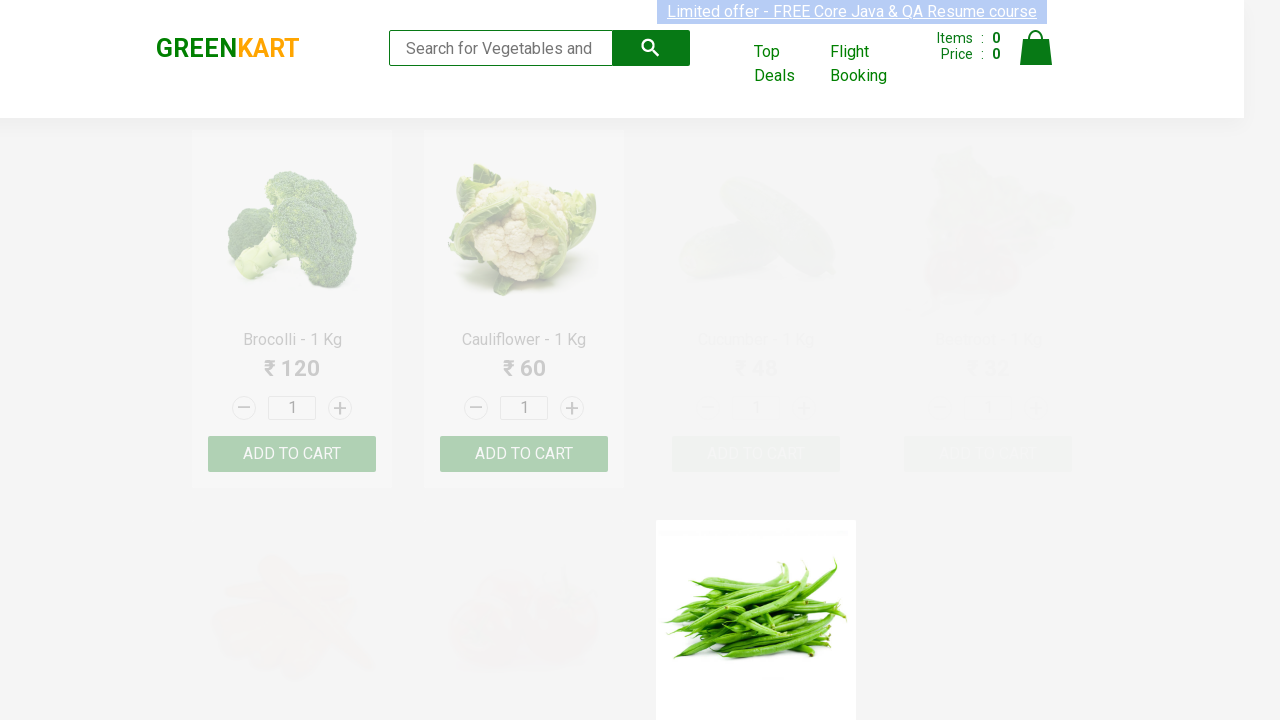

Filled search box with 'Pumpkin' on .search-keyword
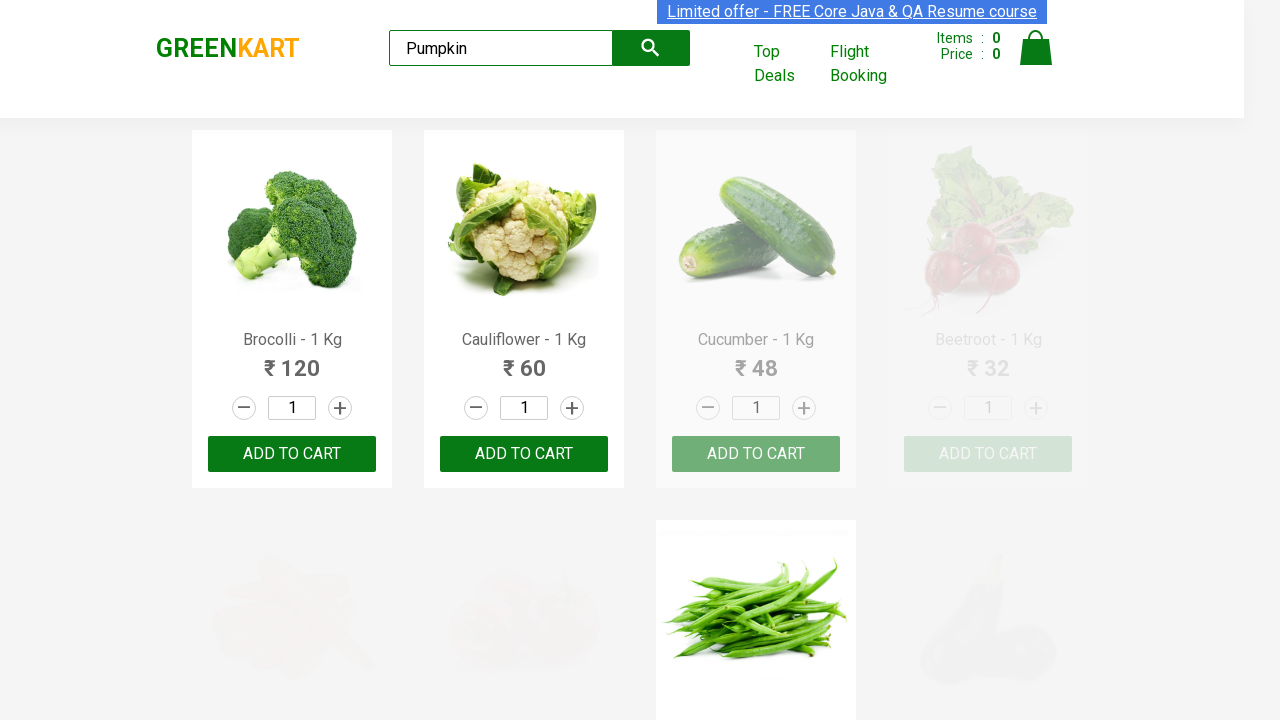

Waited 2 seconds for Pumpkin search results
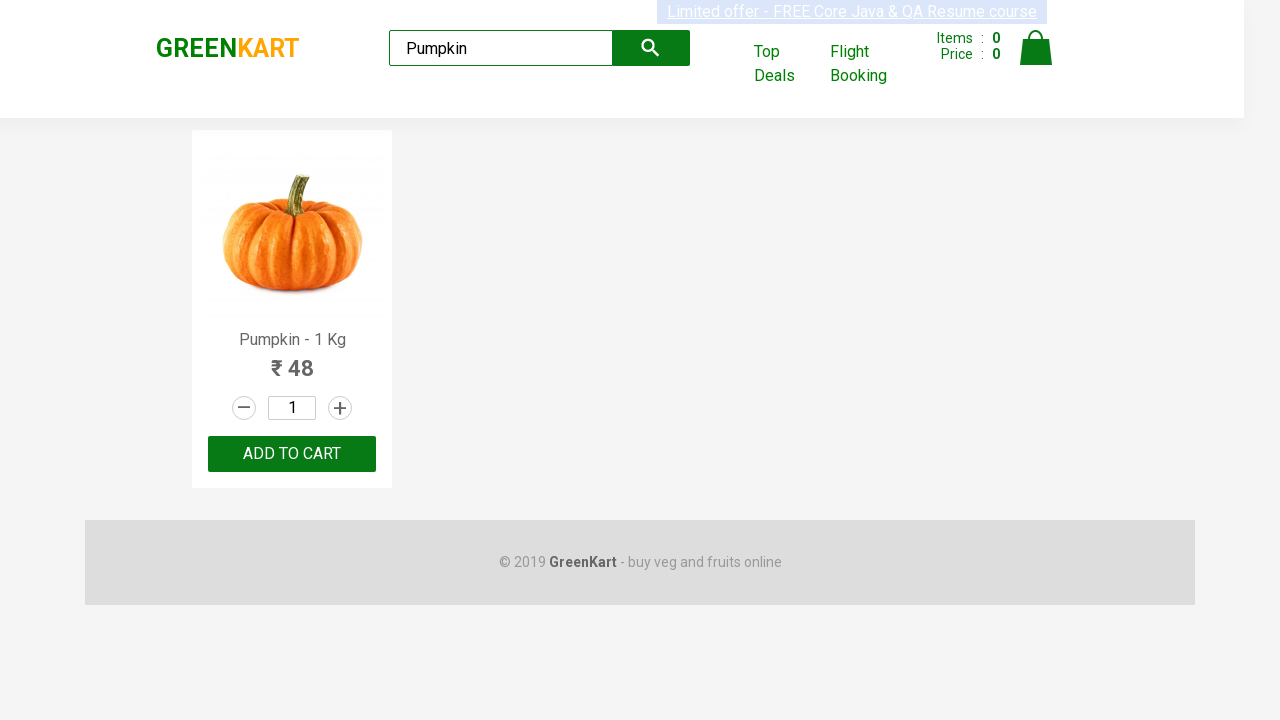

Cleared search box after Pumpkin search on .search-keyword
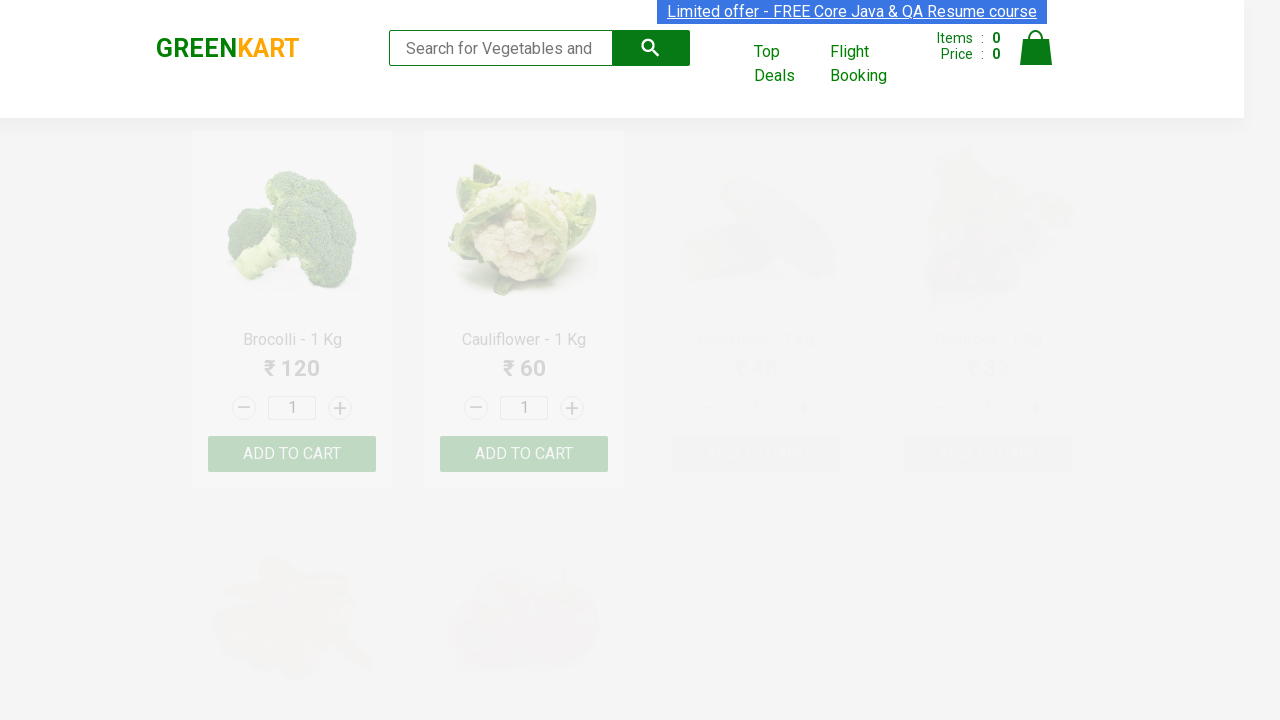

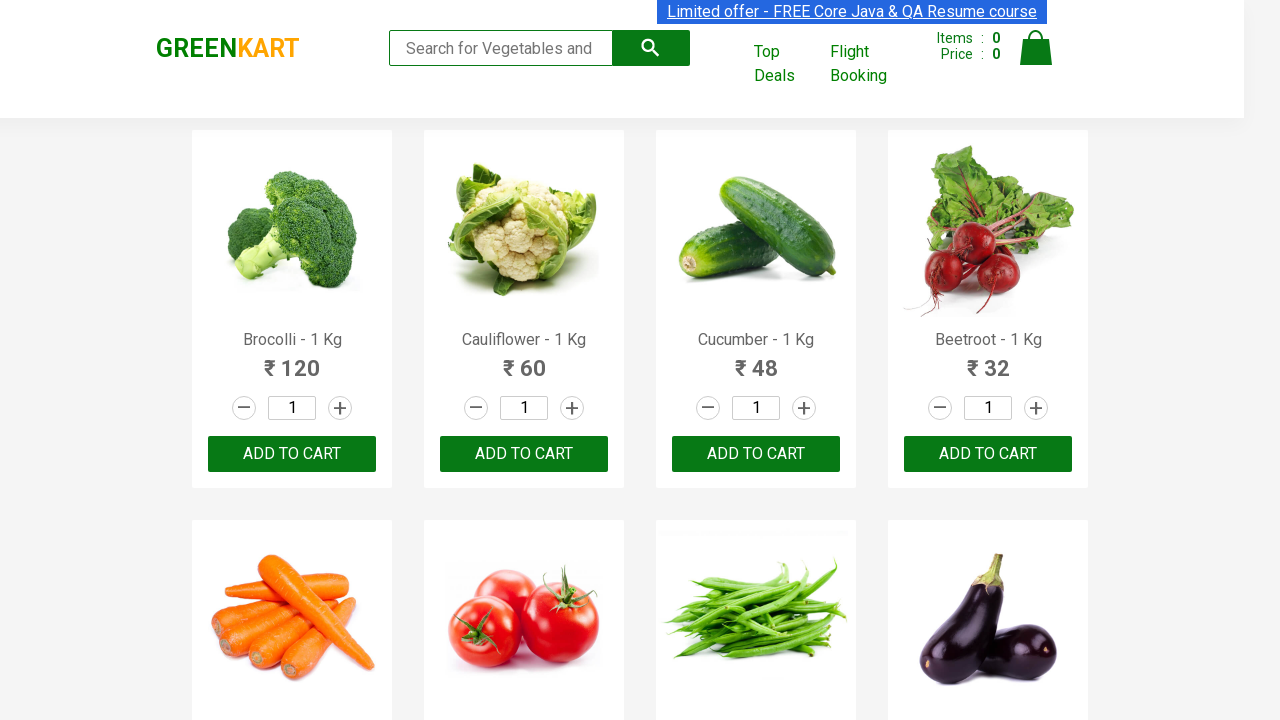